Navigates to Python.org homepage with implicit wait configuration

Starting URL: http://www.python.org

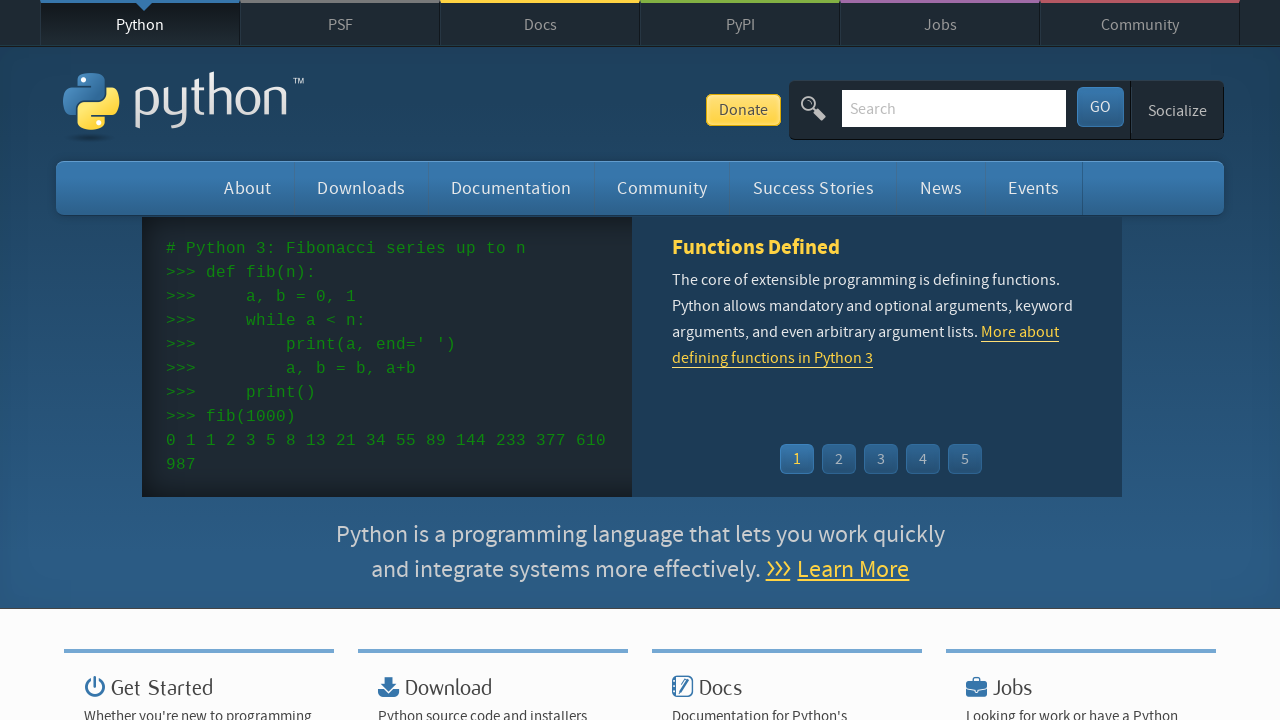

Navigated to Python.org homepage
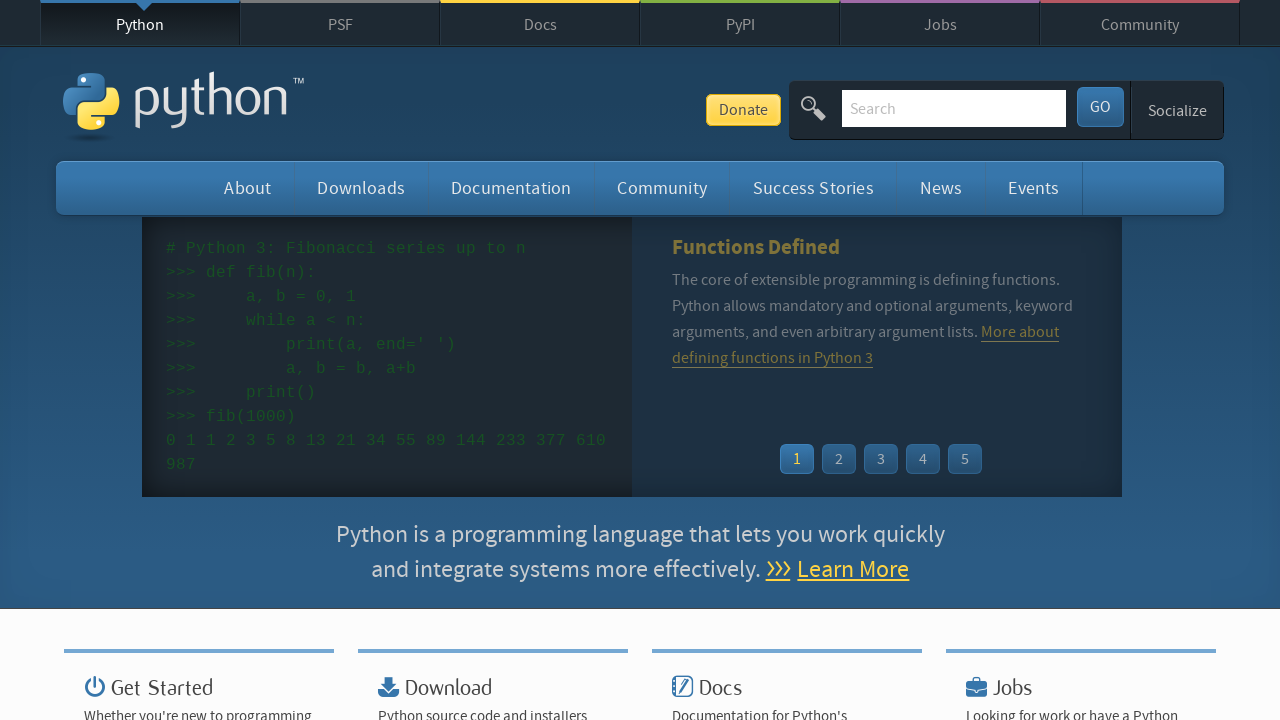

Waited for page to reach networkidle state
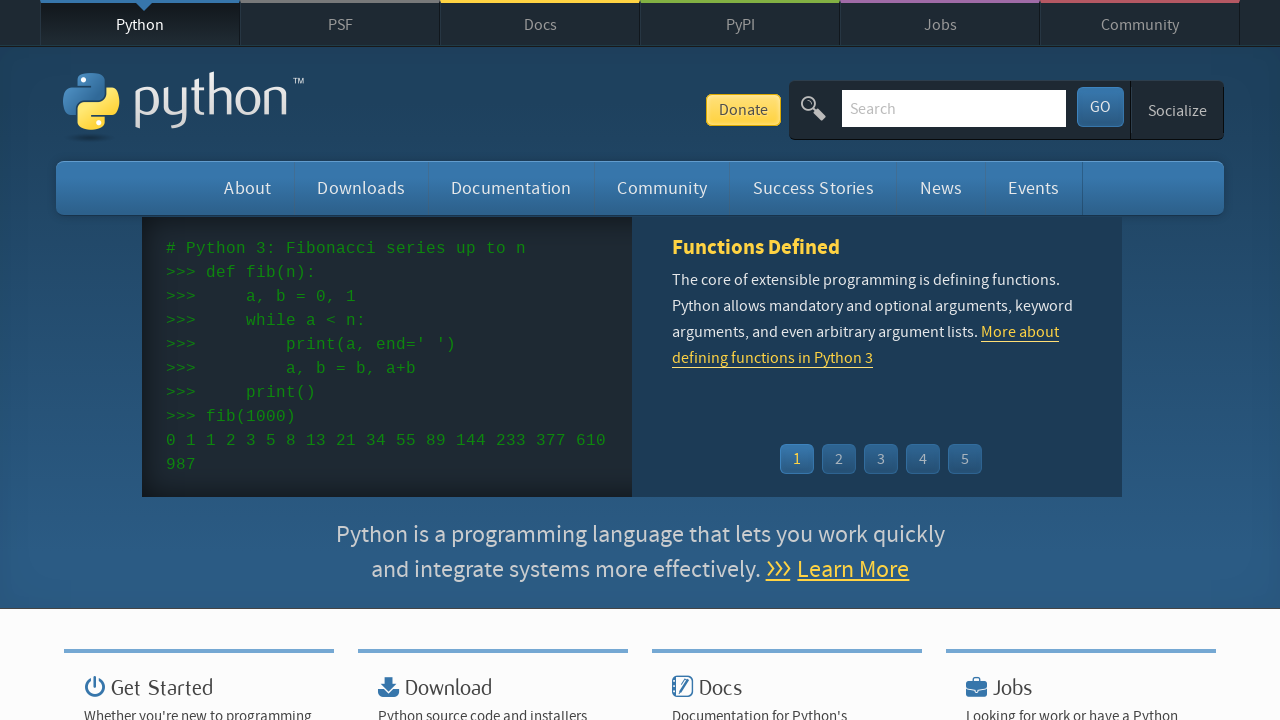

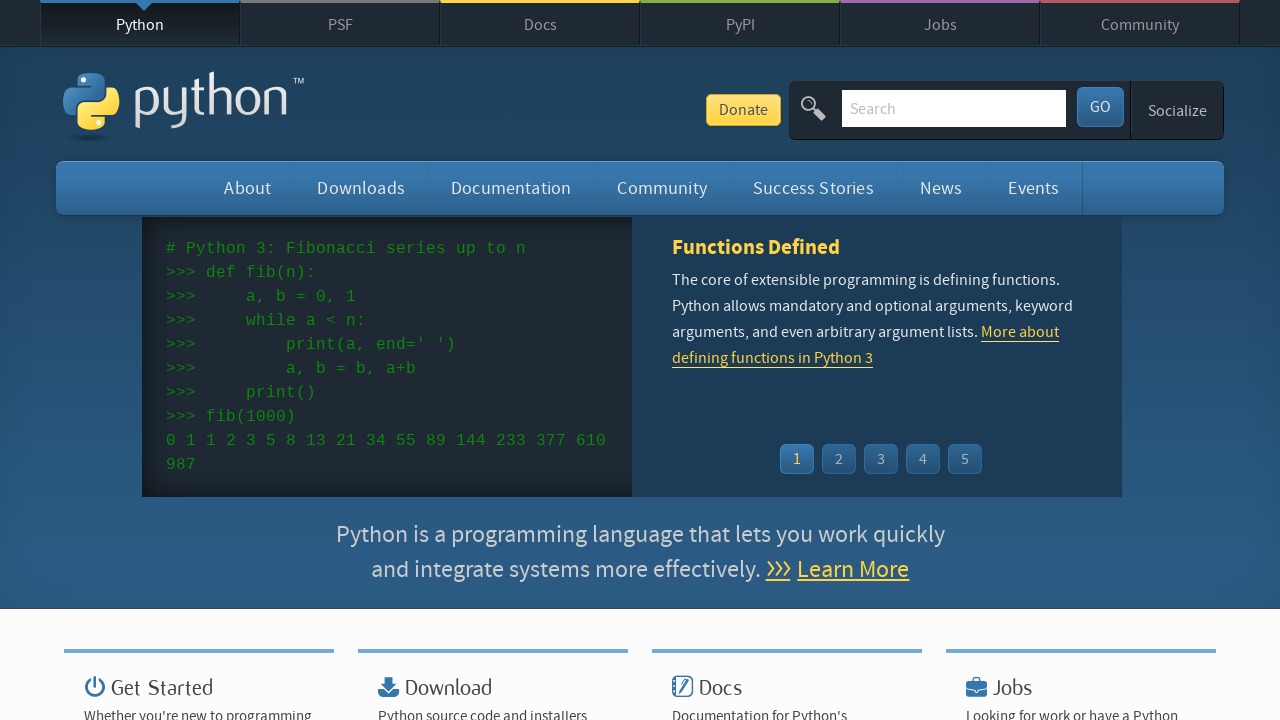